Navigates to the Rahul Shetty Academy Automation Practice page and verifies it loads successfully

Starting URL: https://rahulshettyacademy.com/AutomationPractice/

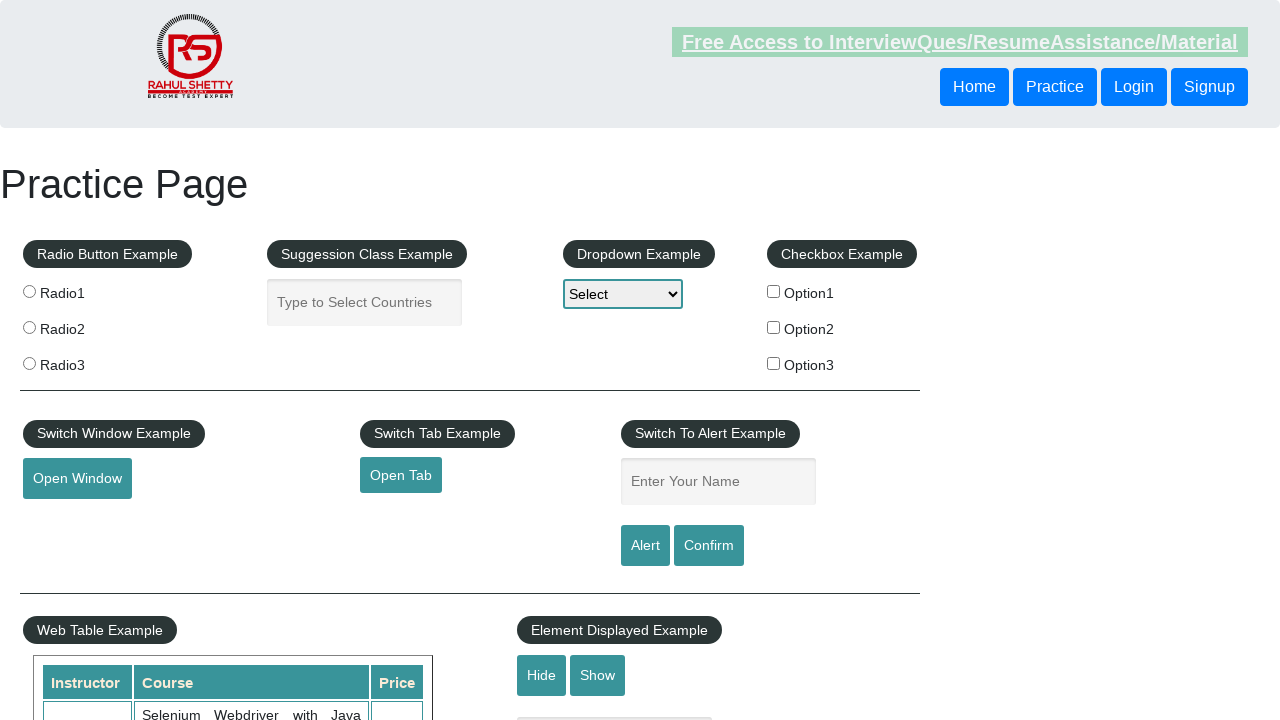

Waited for DOM content to load on Rahul Shetty Academy practice page
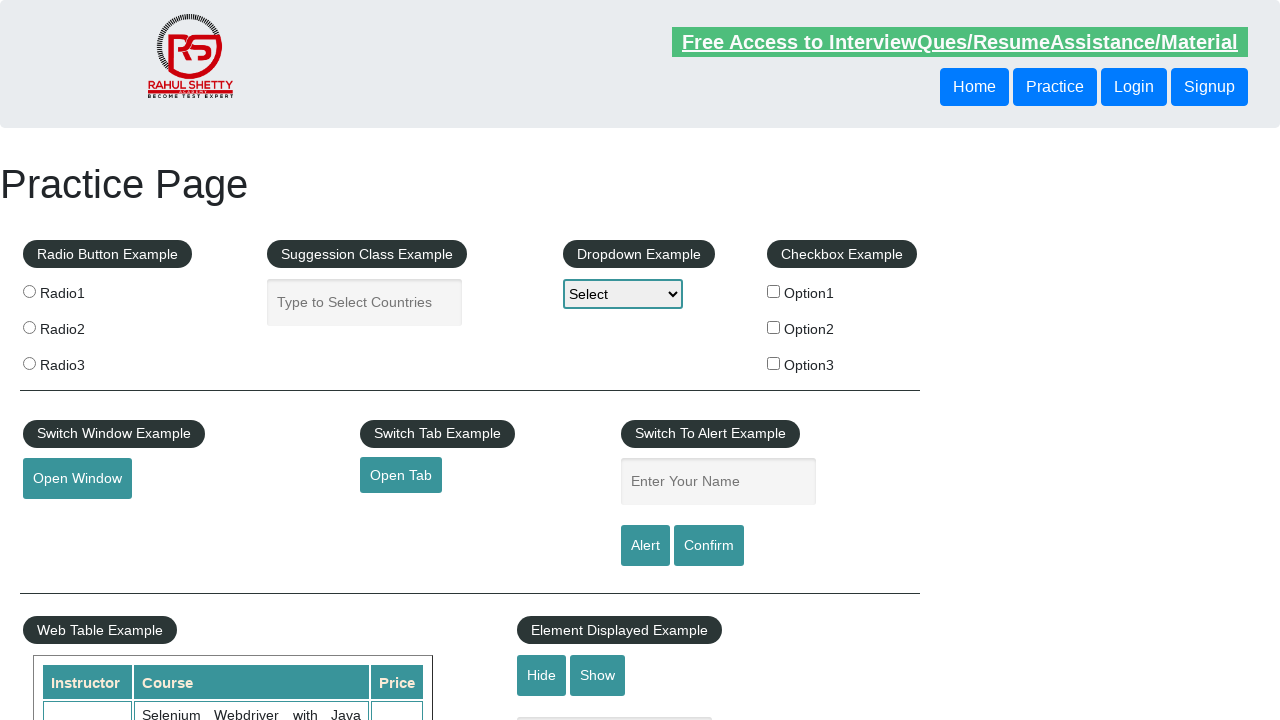

Verified 'Practice Page' header is visible - page loaded successfully
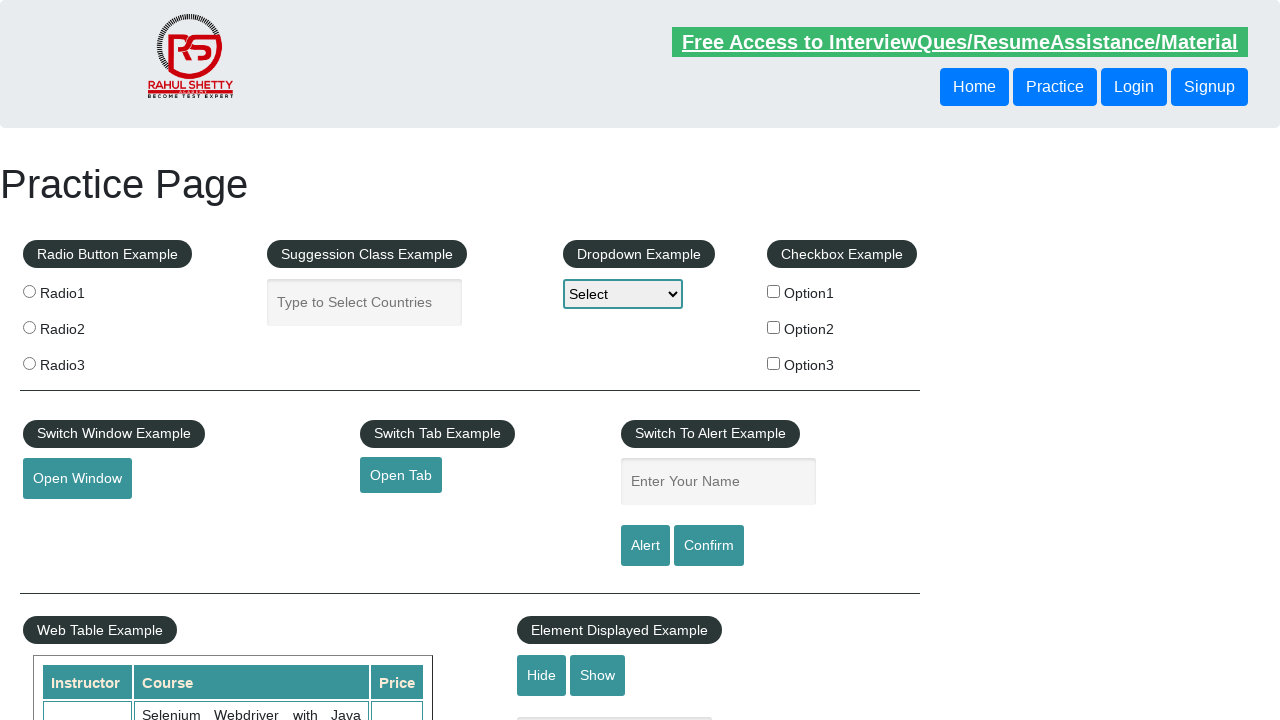

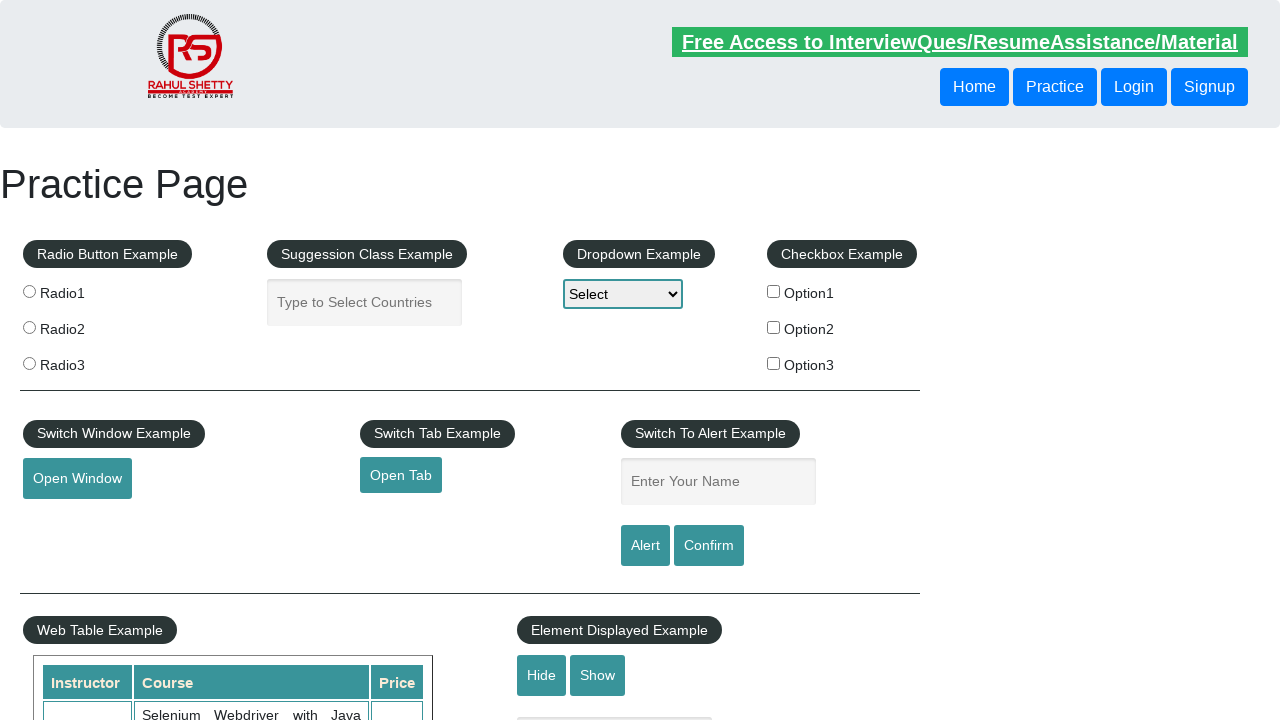